Tests drag and drop functionality by dragging an image element into a box container

Starting URL: https://formy-project.herokuapp.com/dragdrop

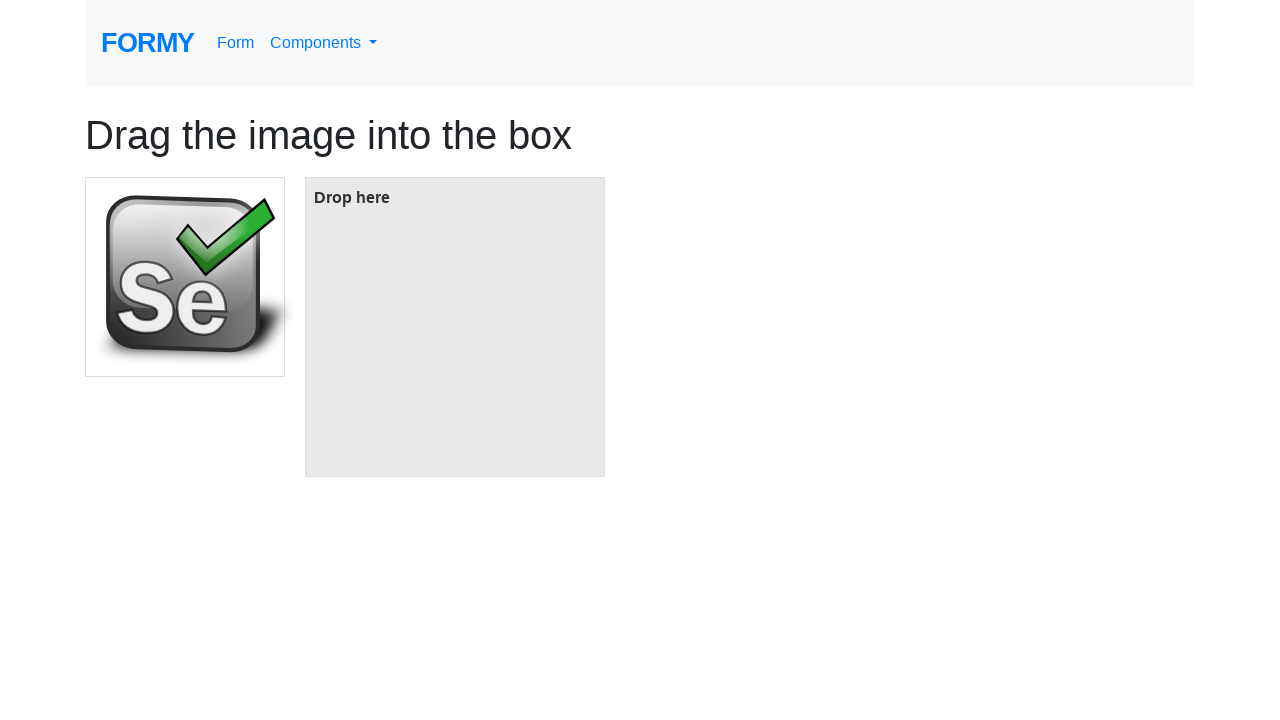

Navigated to drag and drop test page
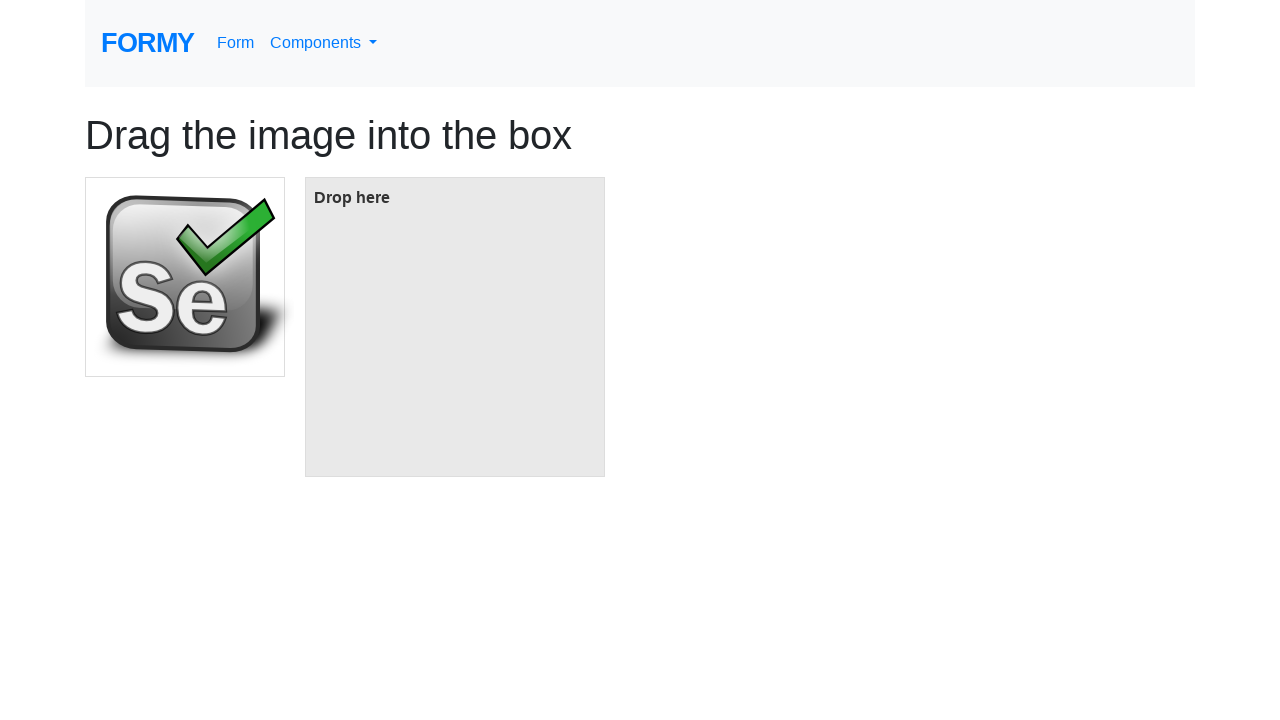

Located draggable image element
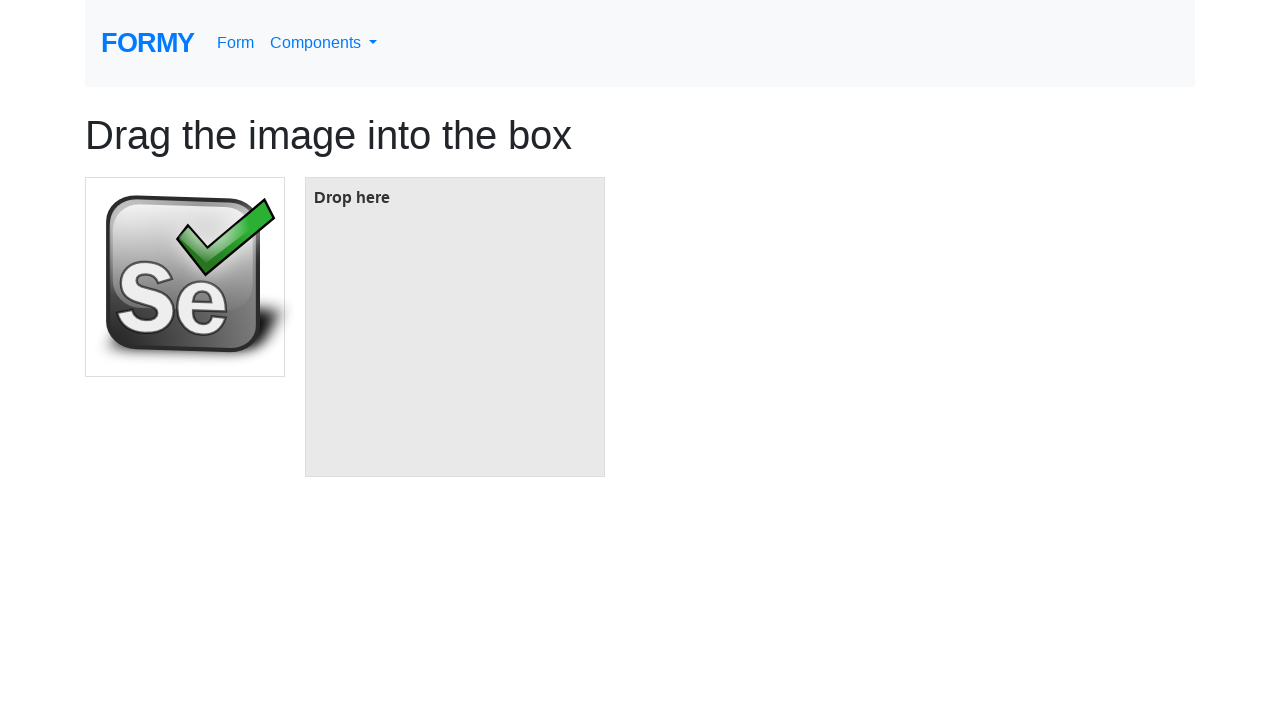

Located drop target box container
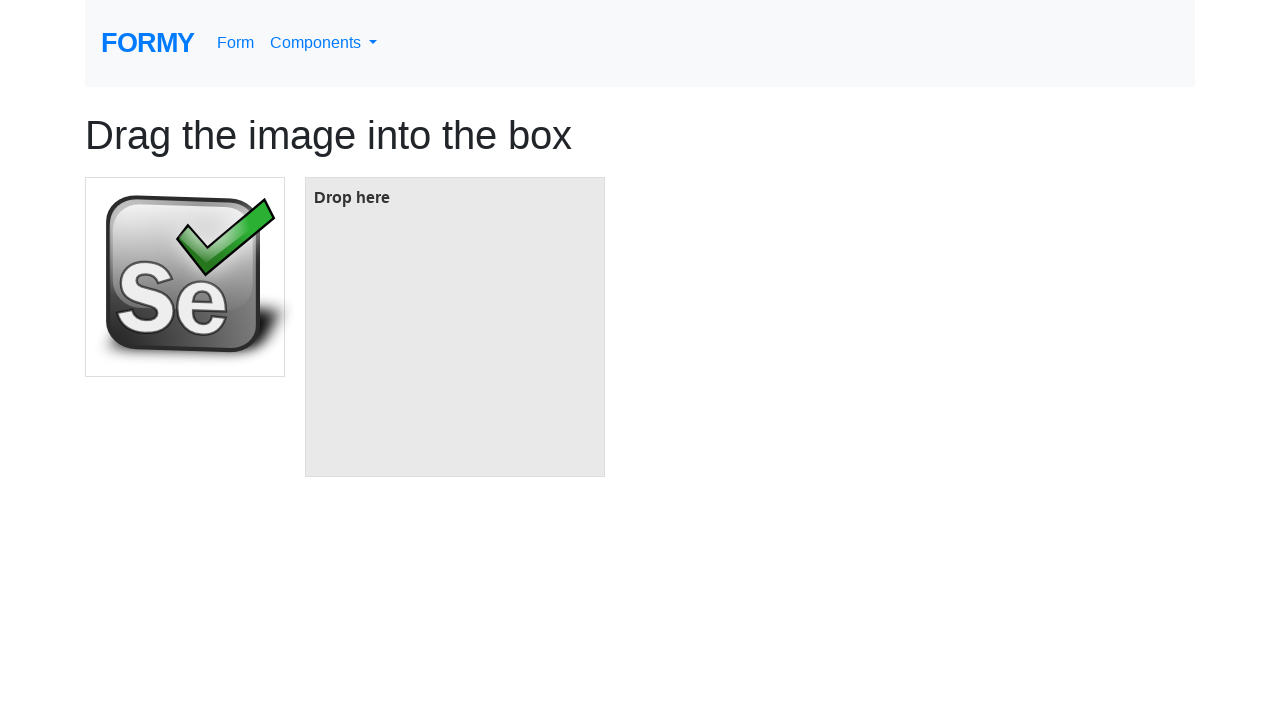

Dragged image element into box container at (455, 327)
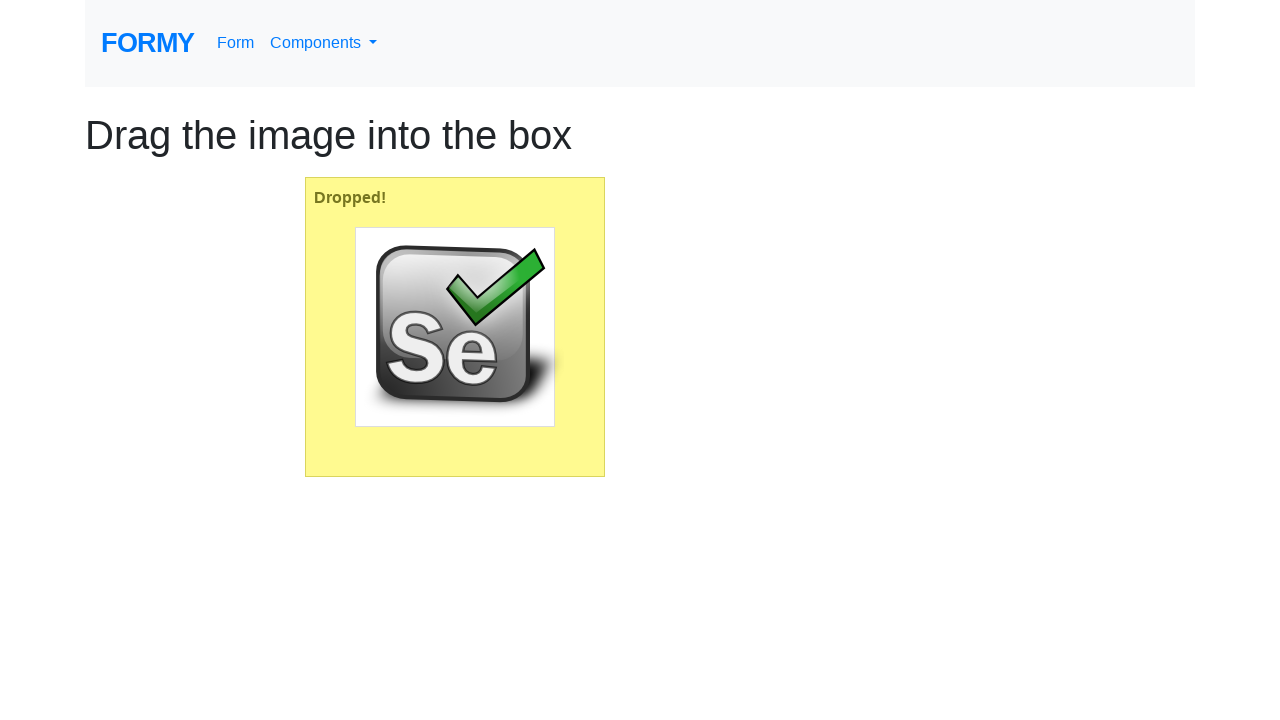

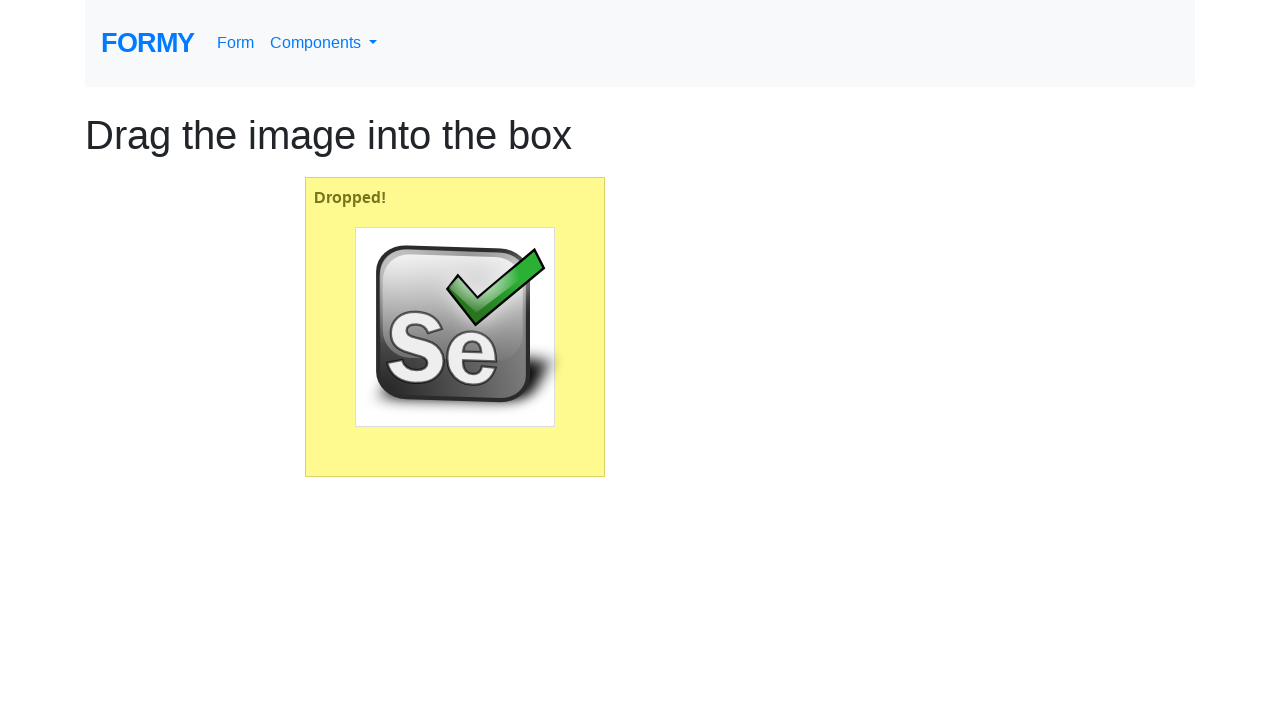